Navigates to the World Bank debarred firms page and verifies that the data grid with firm information loads

Starting URL: https://projects.worldbank.org/en/projects-operations/procurement/debarred-firms

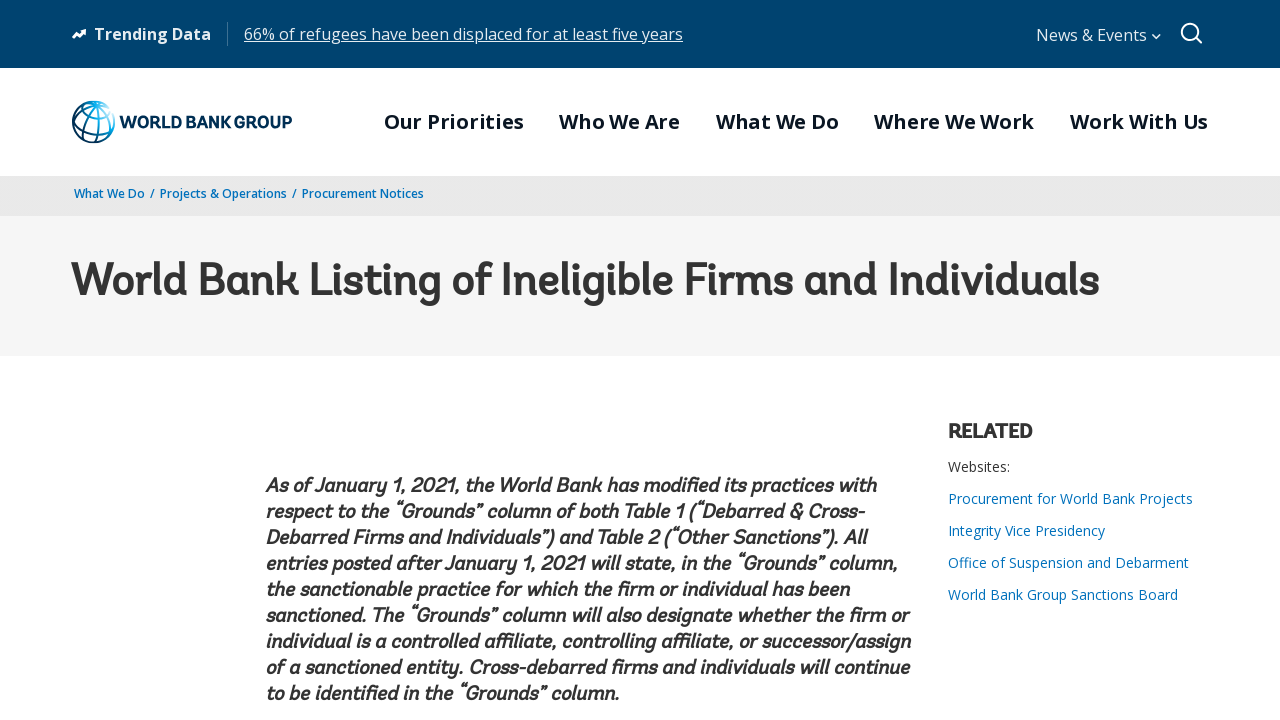

Navigated to World Bank debarred firms page
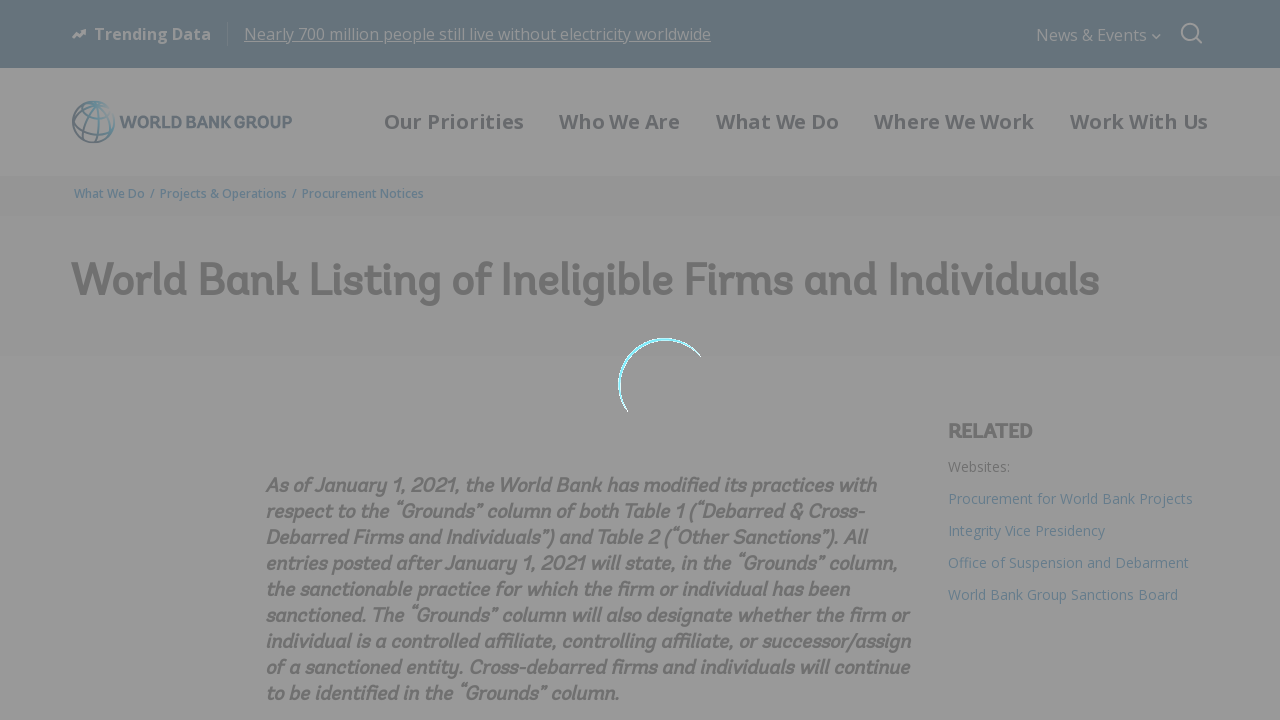

Data grid with firm information loaded successfully
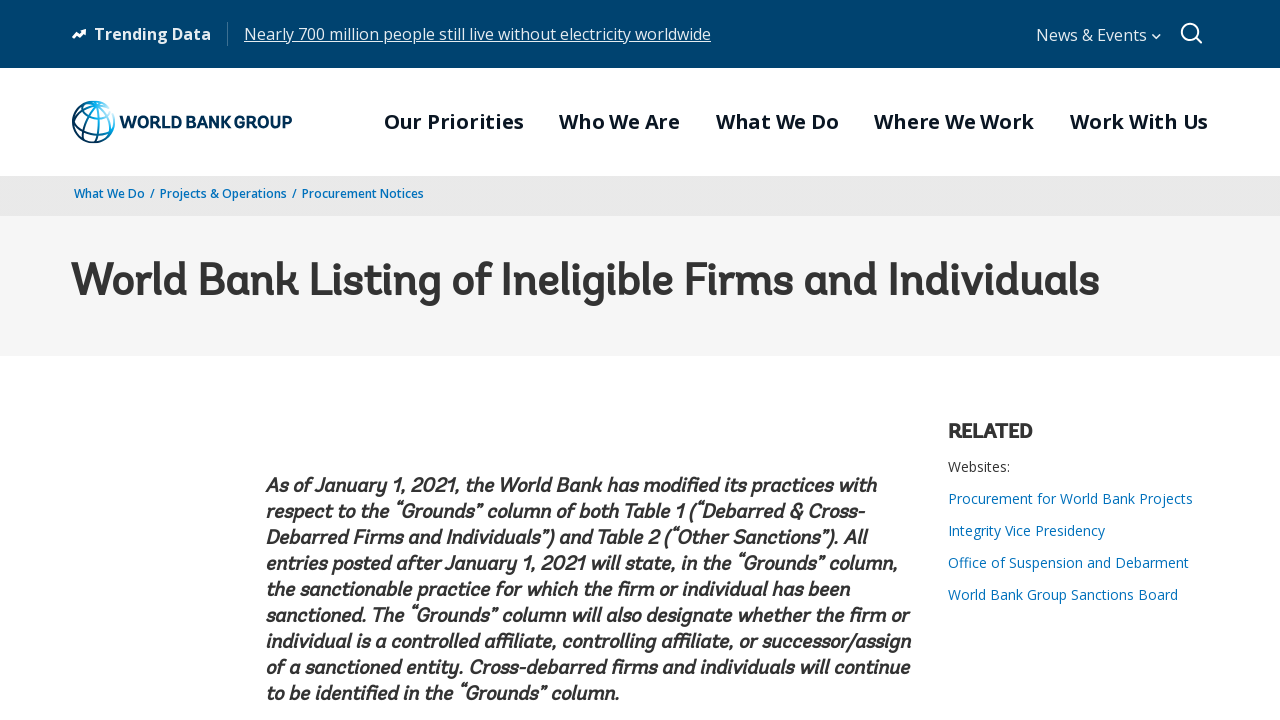

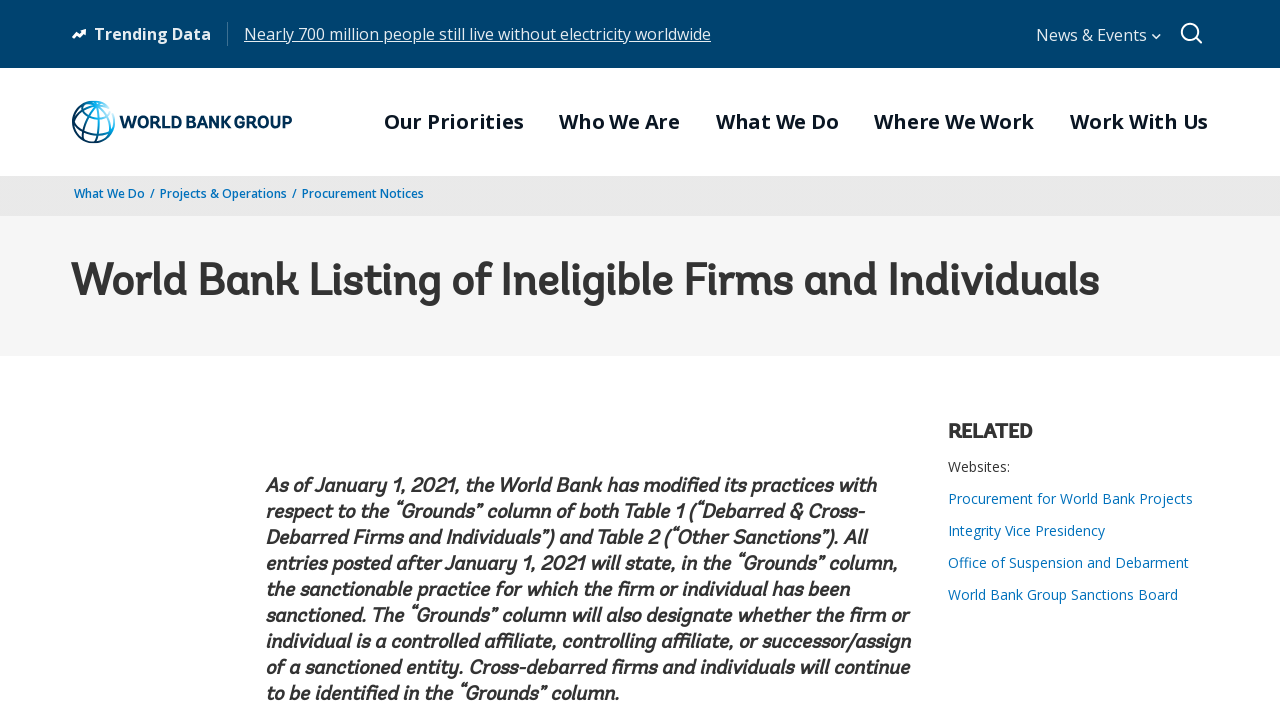